Tests clicking a button with dynamic class attributes, handling the resulting alert, and refreshing the page - repeated 3 times to verify consistent behavior

Starting URL: http://uitestingplayground.com/classattr

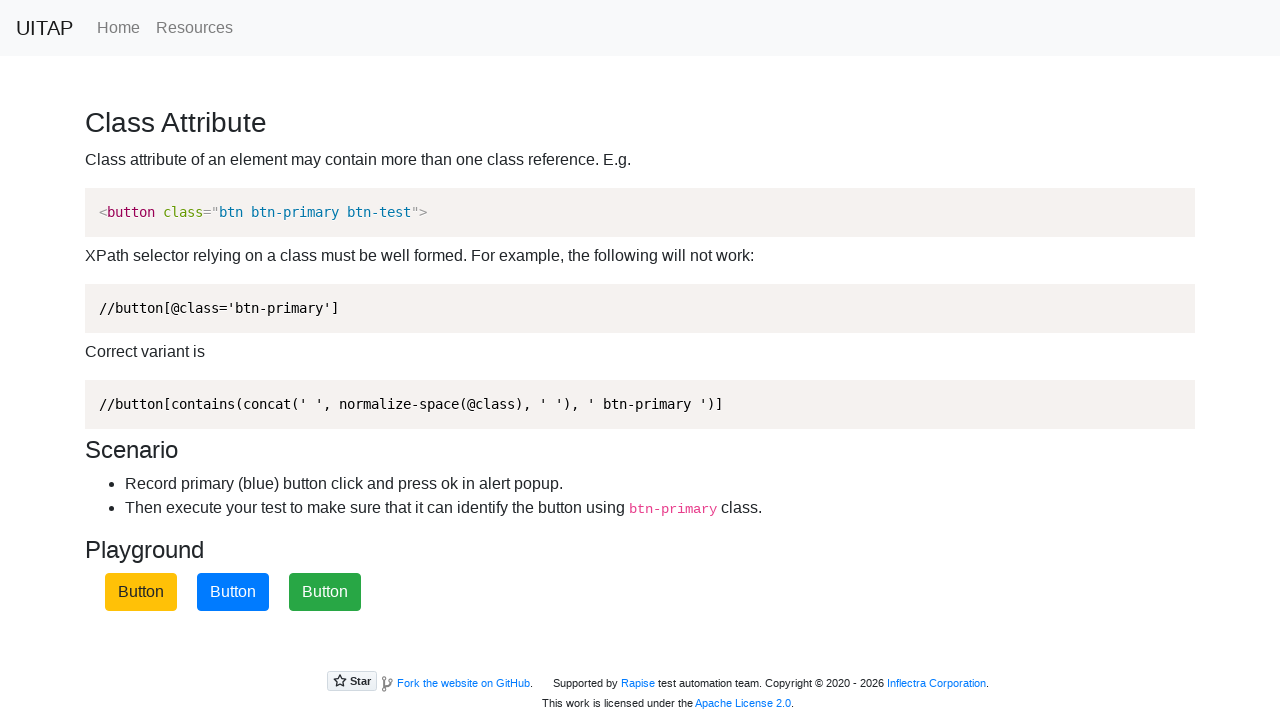

Clicked primary button (iteration 1/3) at (233, 592) on button.btn-primary
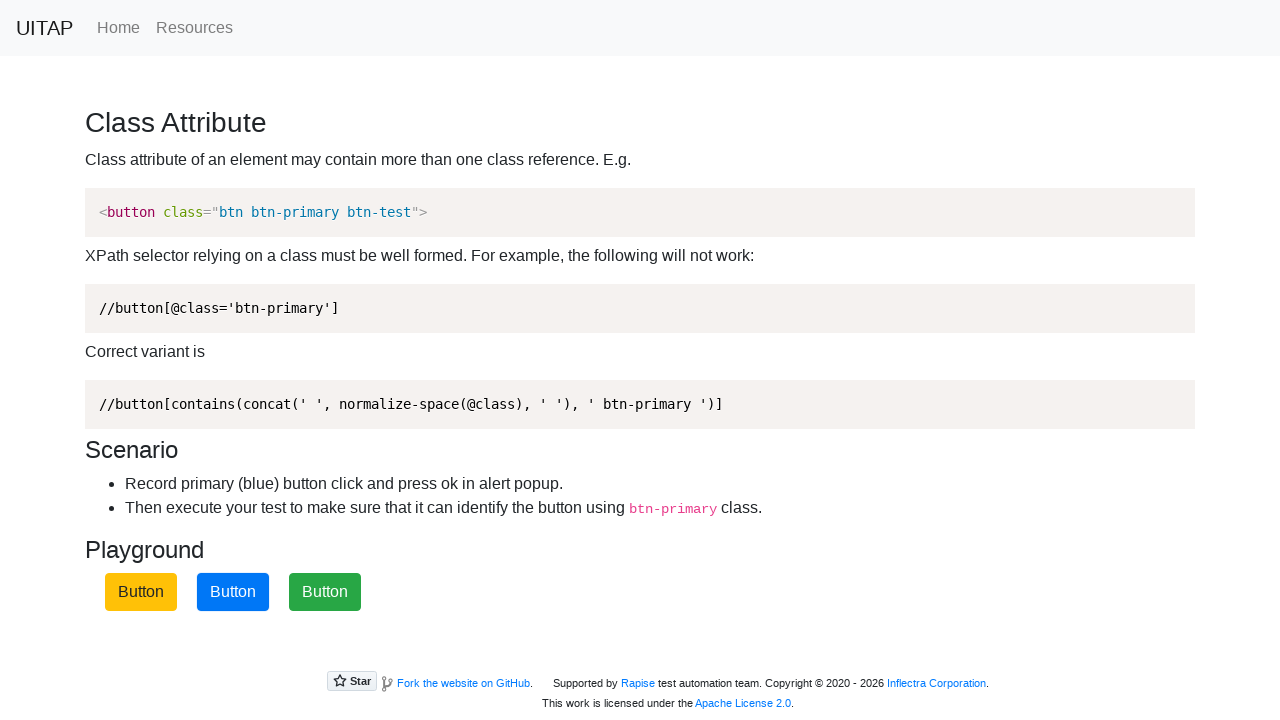

Set up alert handler and accepted dialog (iteration 1/3)
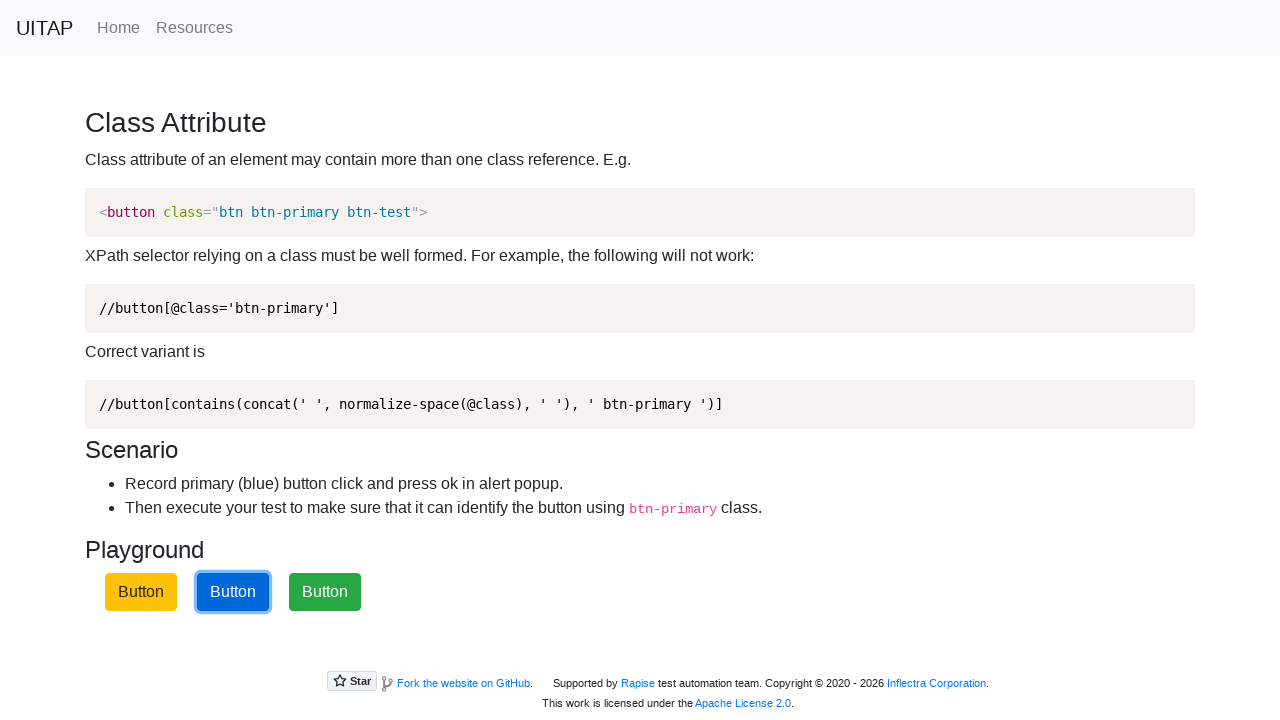

Refreshed page (iteration 1/3)
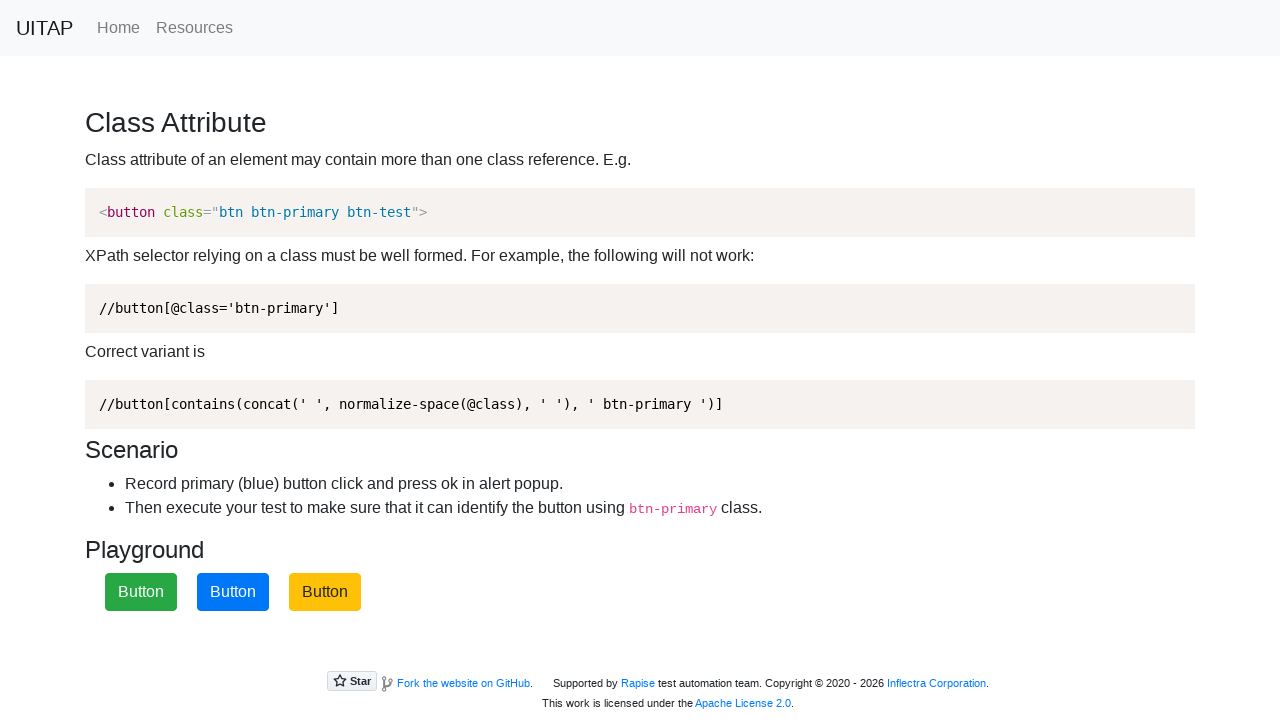

Clicked primary button (iteration 2/3) at (233, 592) on button.btn-primary
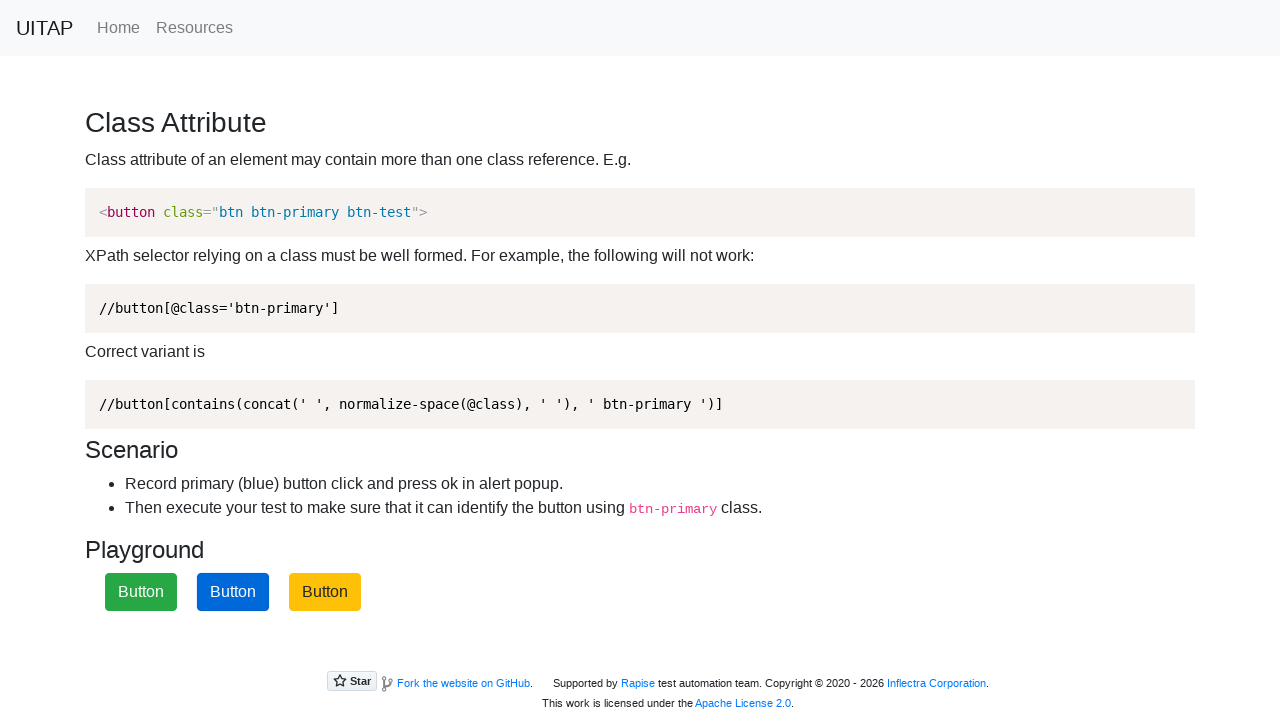

Set up alert handler and accepted dialog (iteration 2/3)
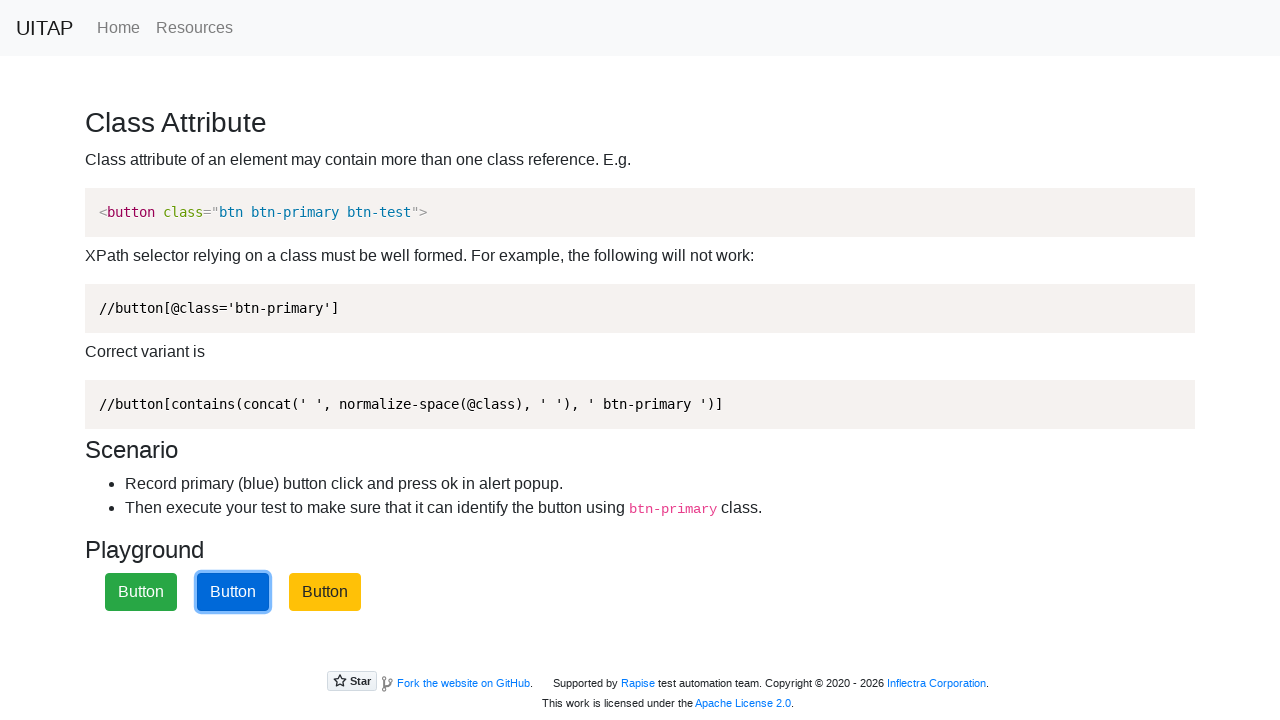

Refreshed page (iteration 2/3)
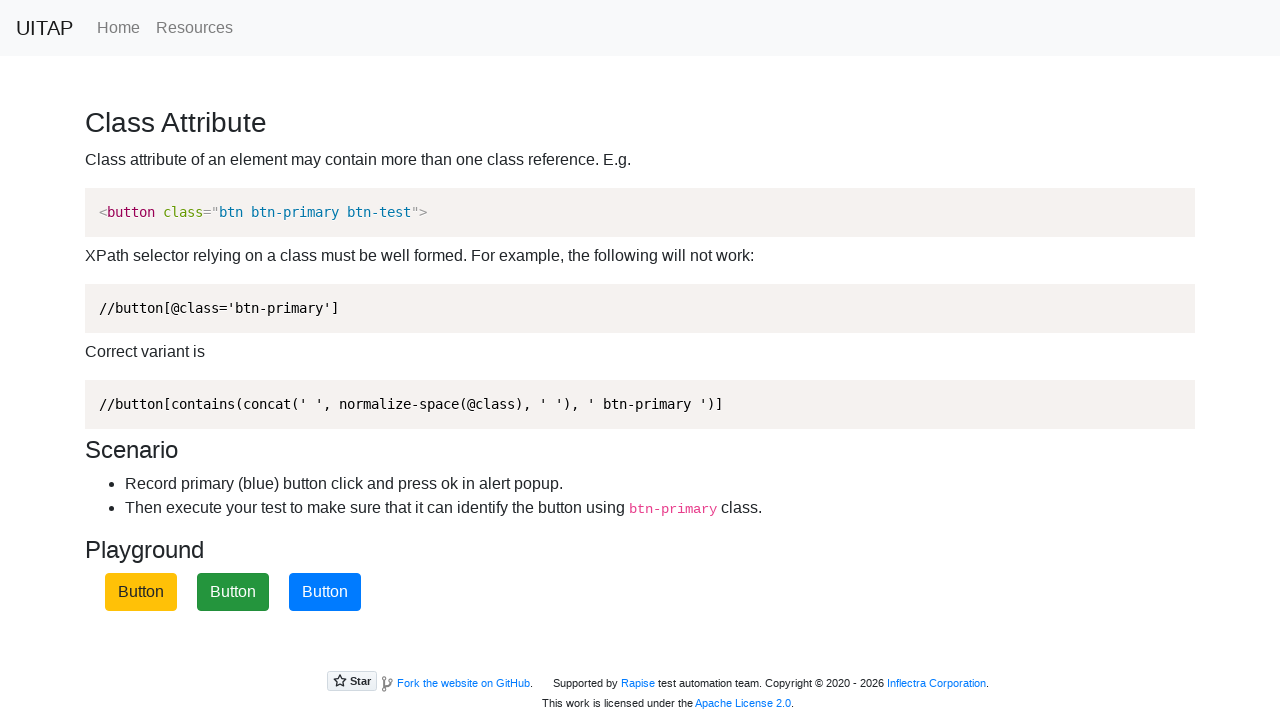

Clicked primary button (iteration 3/3) at (325, 592) on button.btn-primary
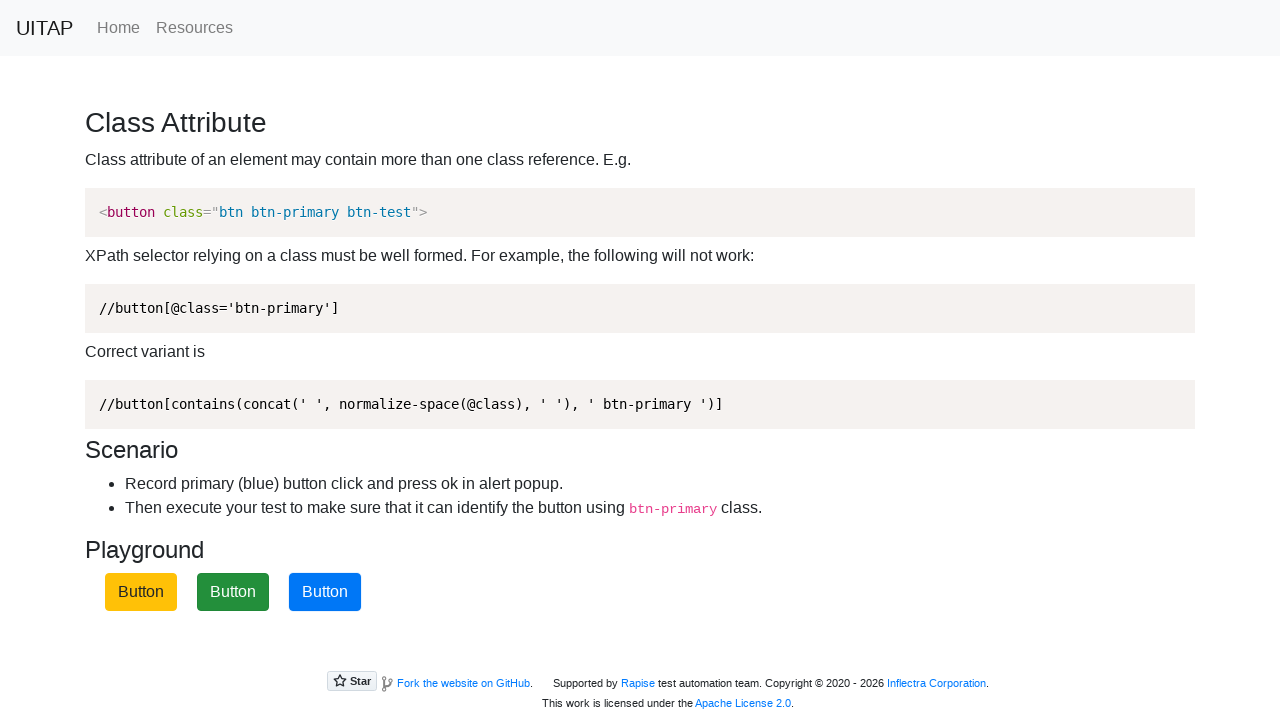

Set up alert handler and accepted dialog (iteration 3/3)
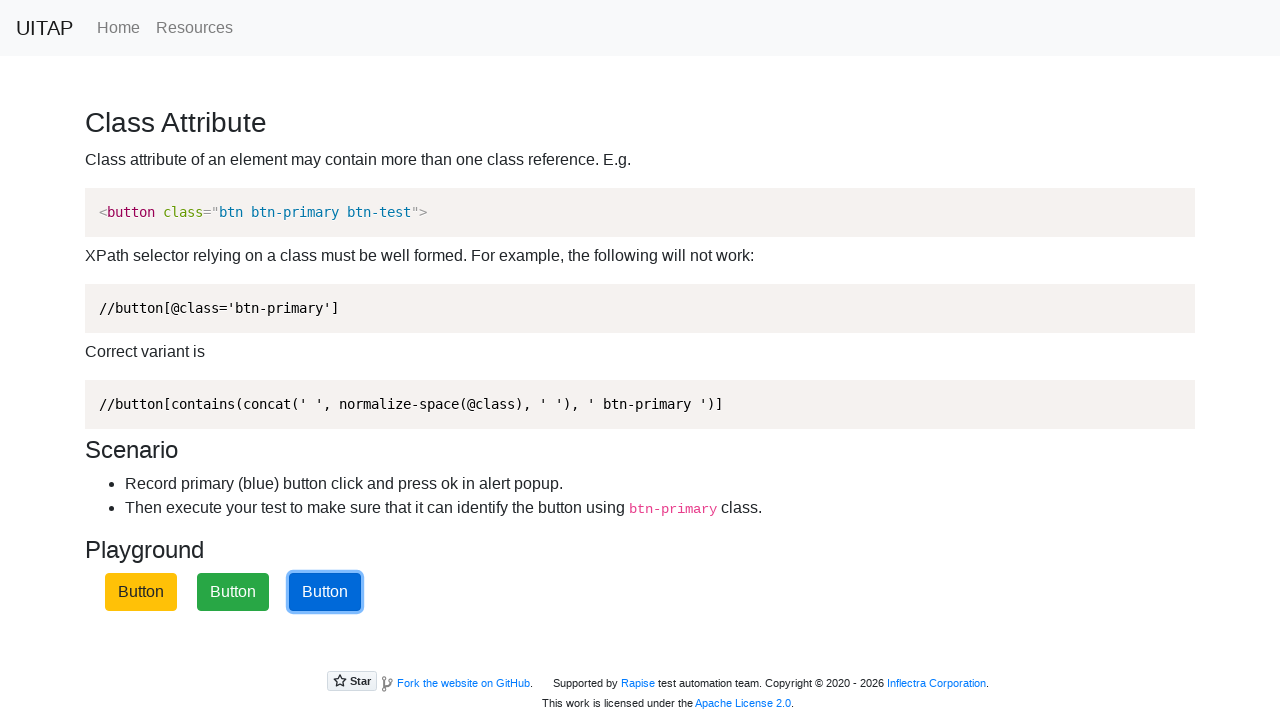

Refreshed page (iteration 3/3)
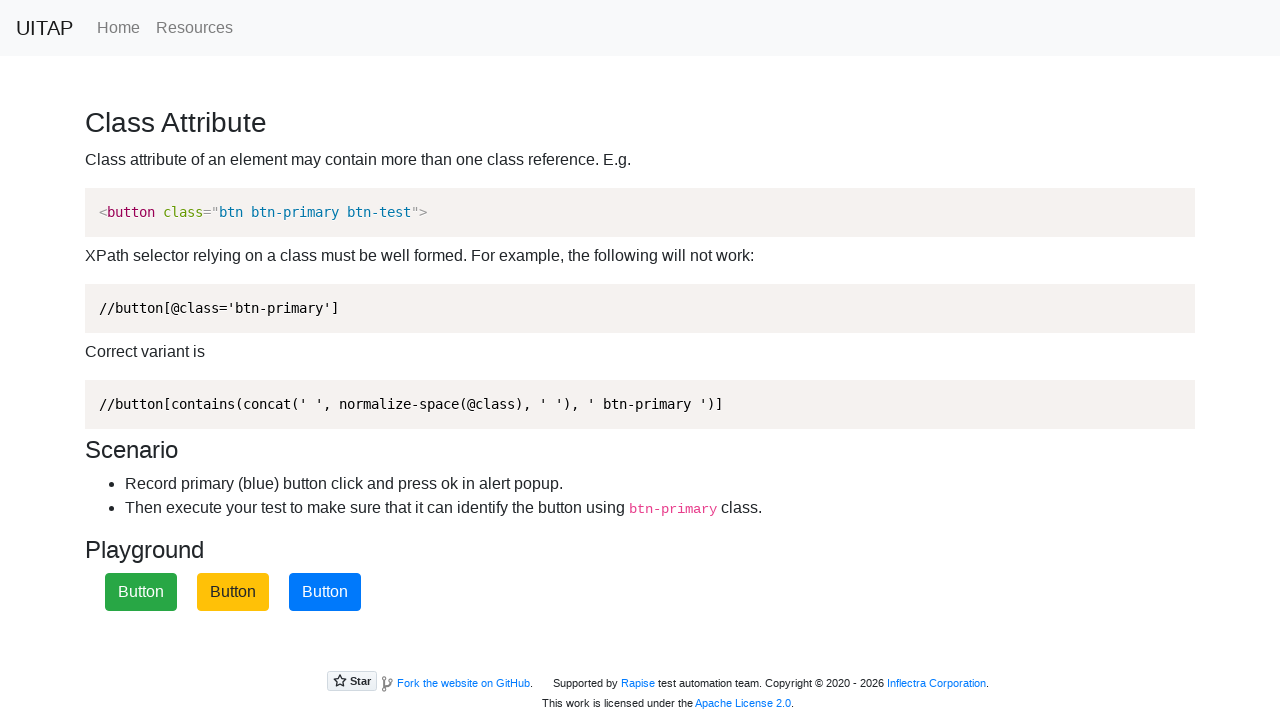

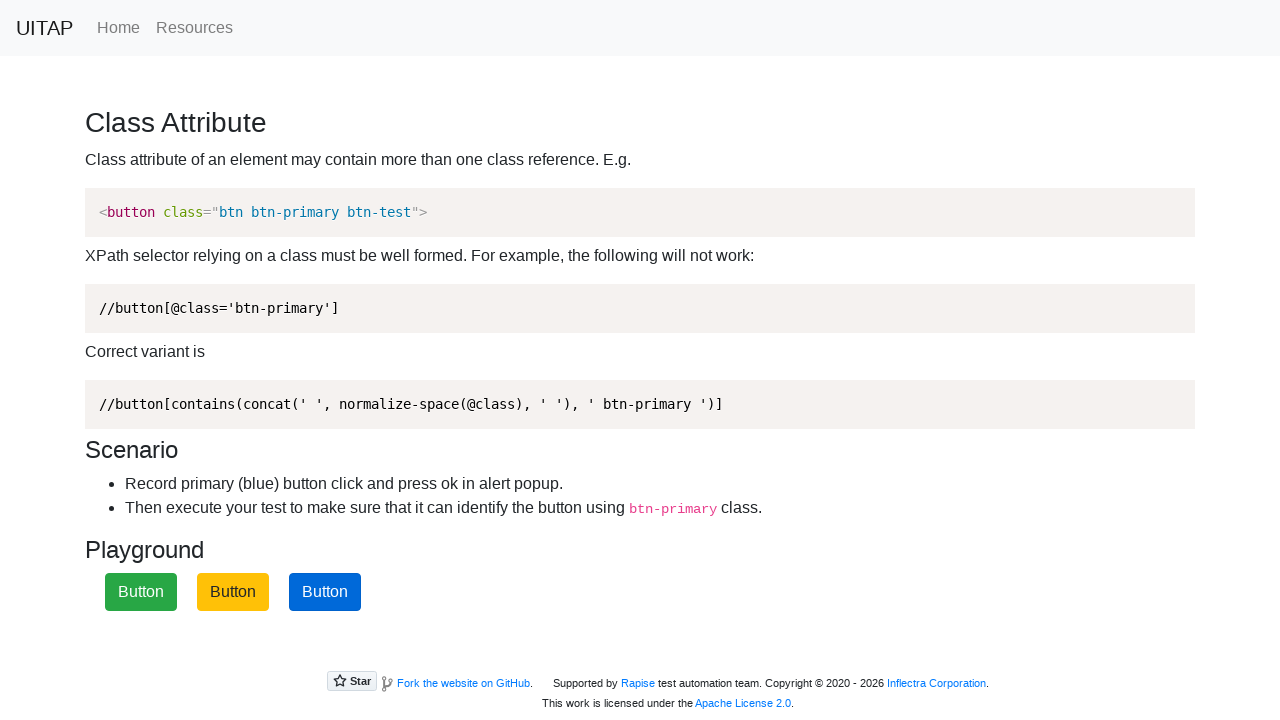